Tests pressing the tab key without targeting a specific element (sends to currently focused element) and verifies the page displays the correct key press result.

Starting URL: http://the-internet.herokuapp.com/key_presses

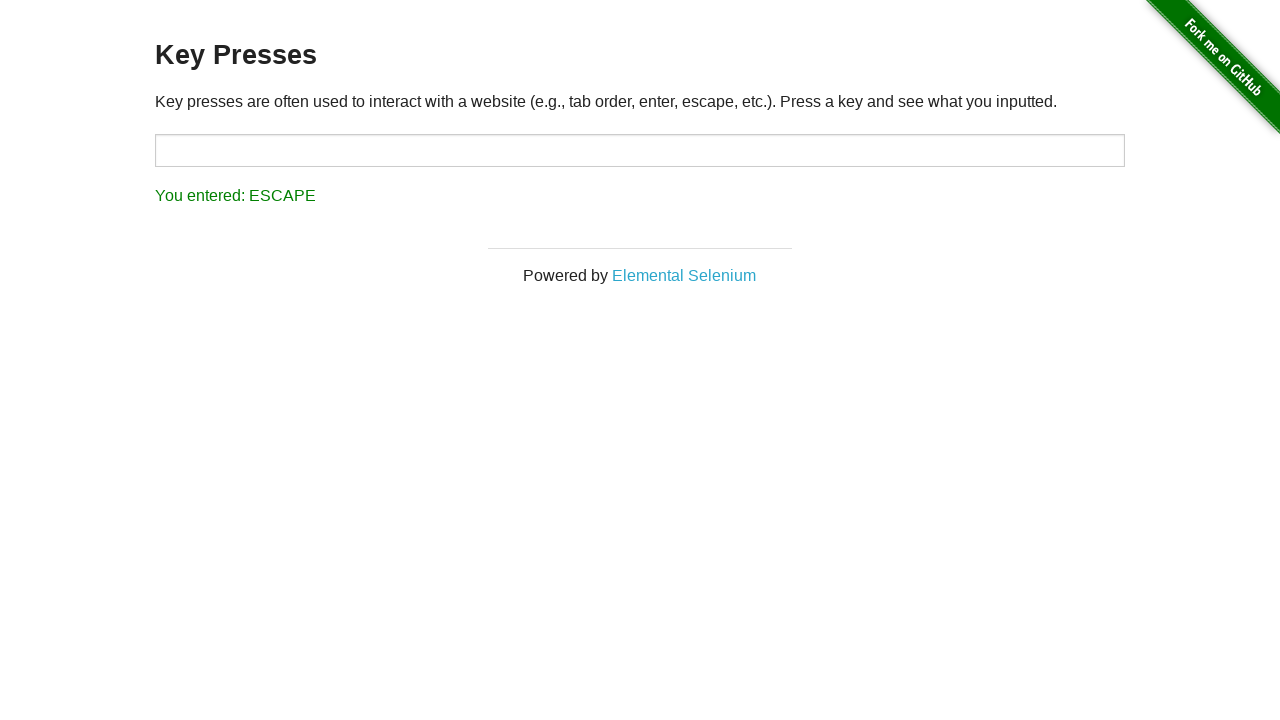

Navigated to key presses test page
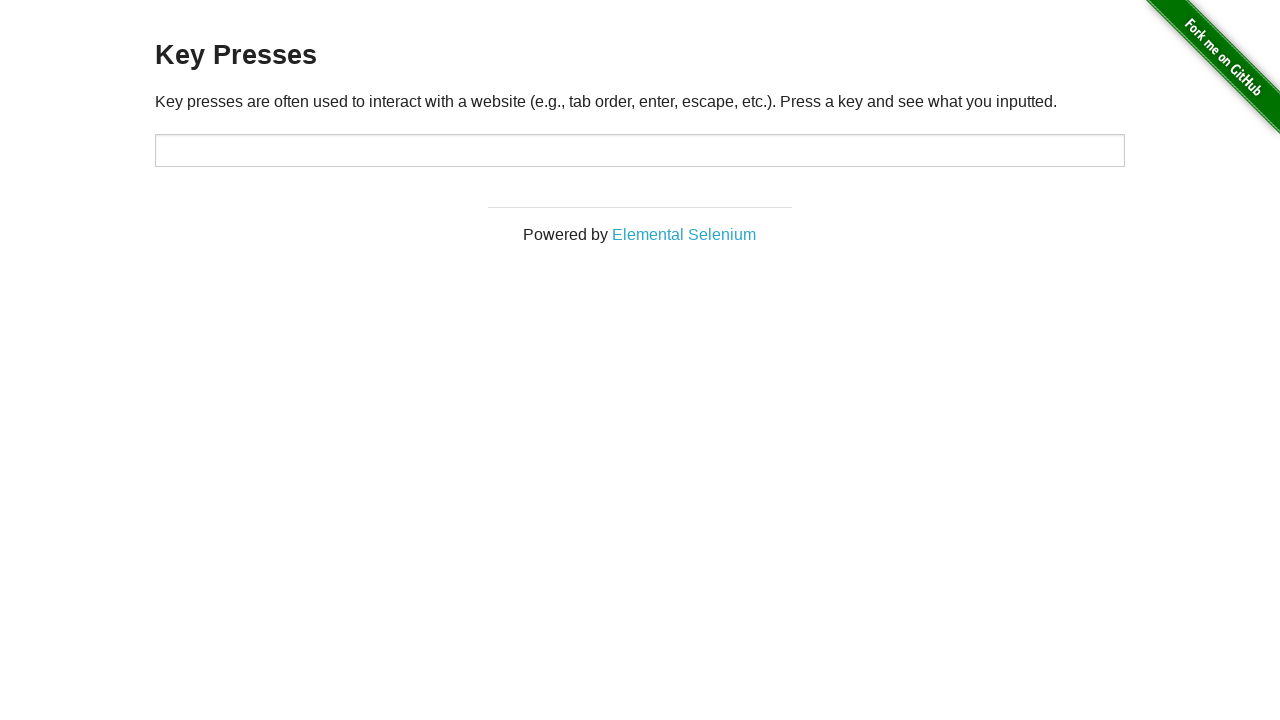

Pressed Tab key without targeting specific element
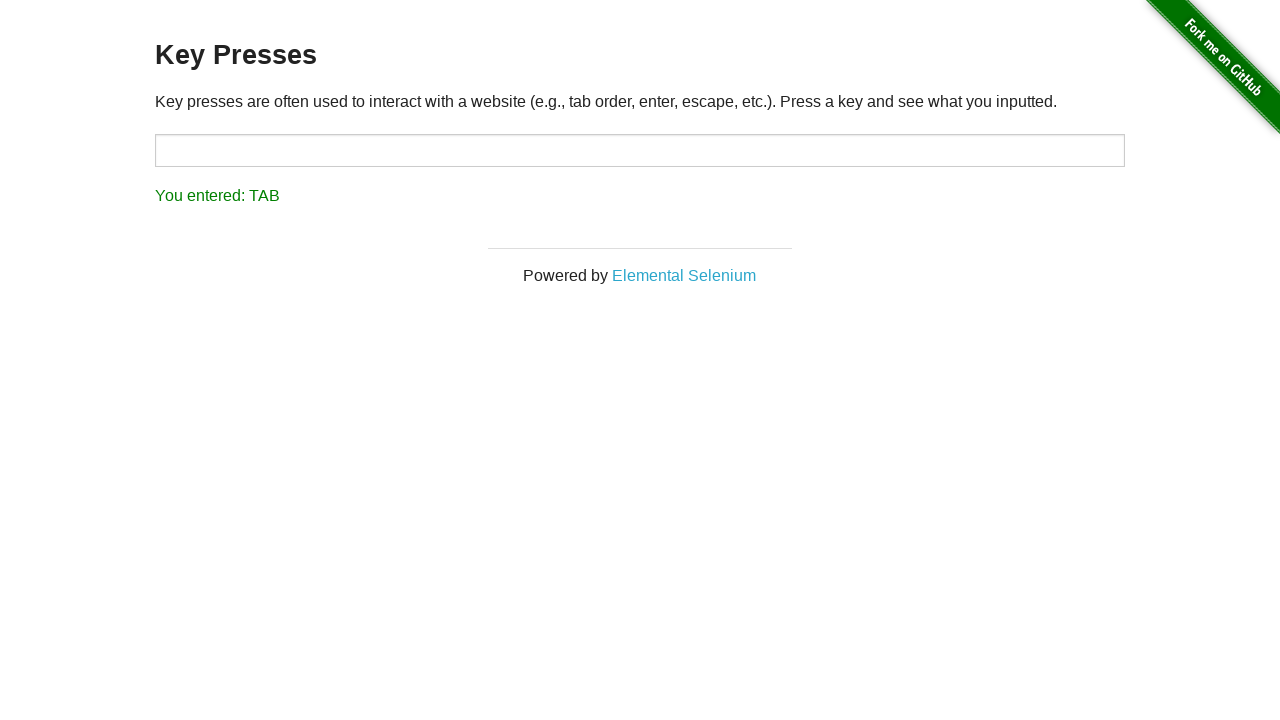

Result element loaded and visible
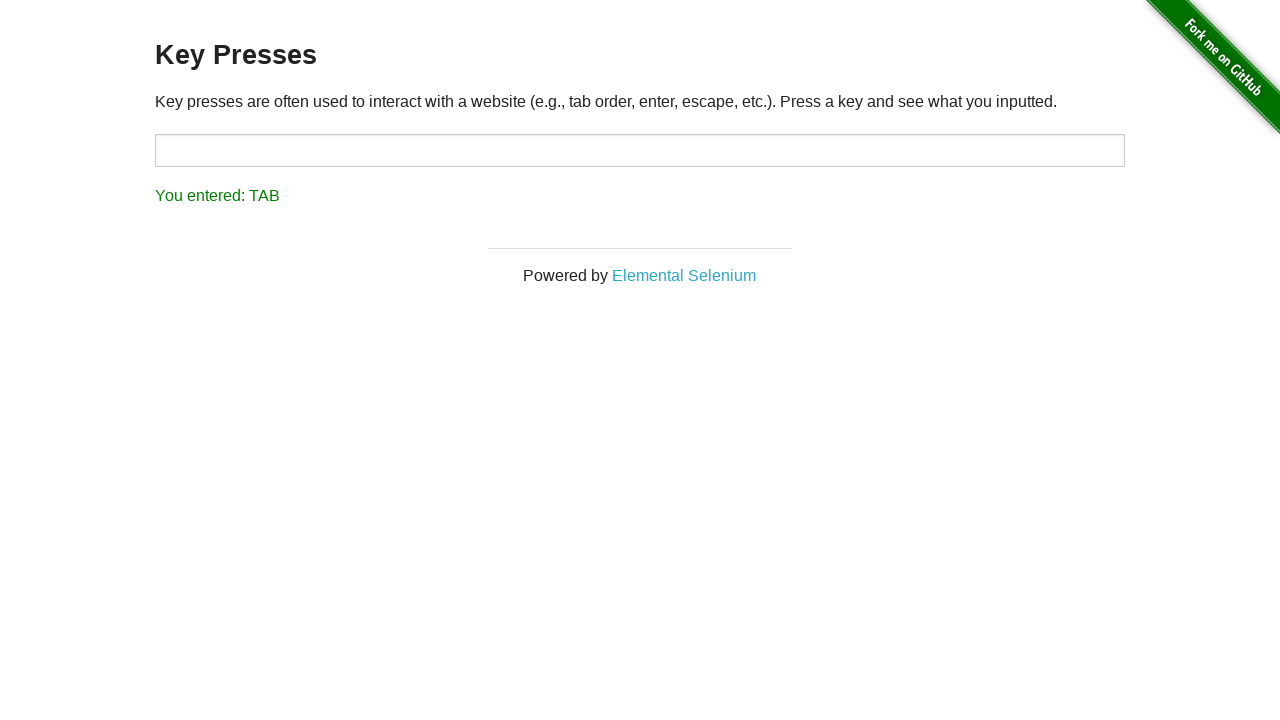

Retrieved result text: 'You entered: TAB'
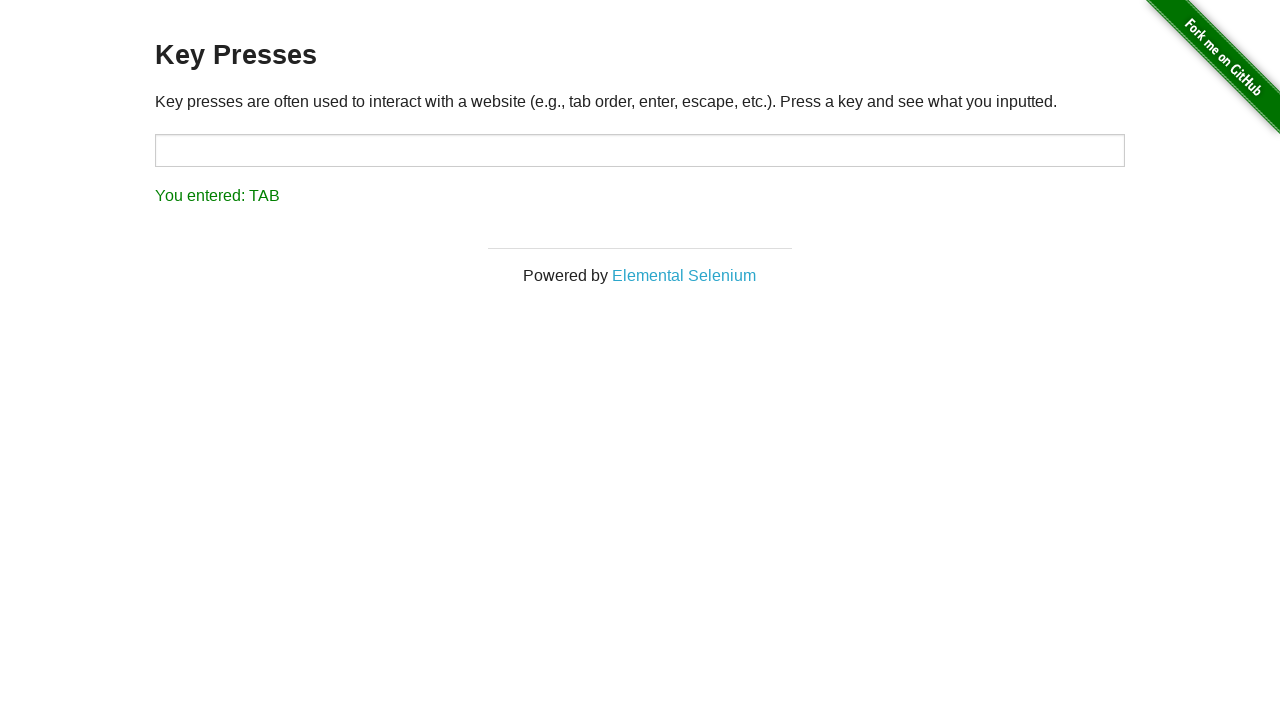

Verified page displays correct key press result 'You entered: TAB'
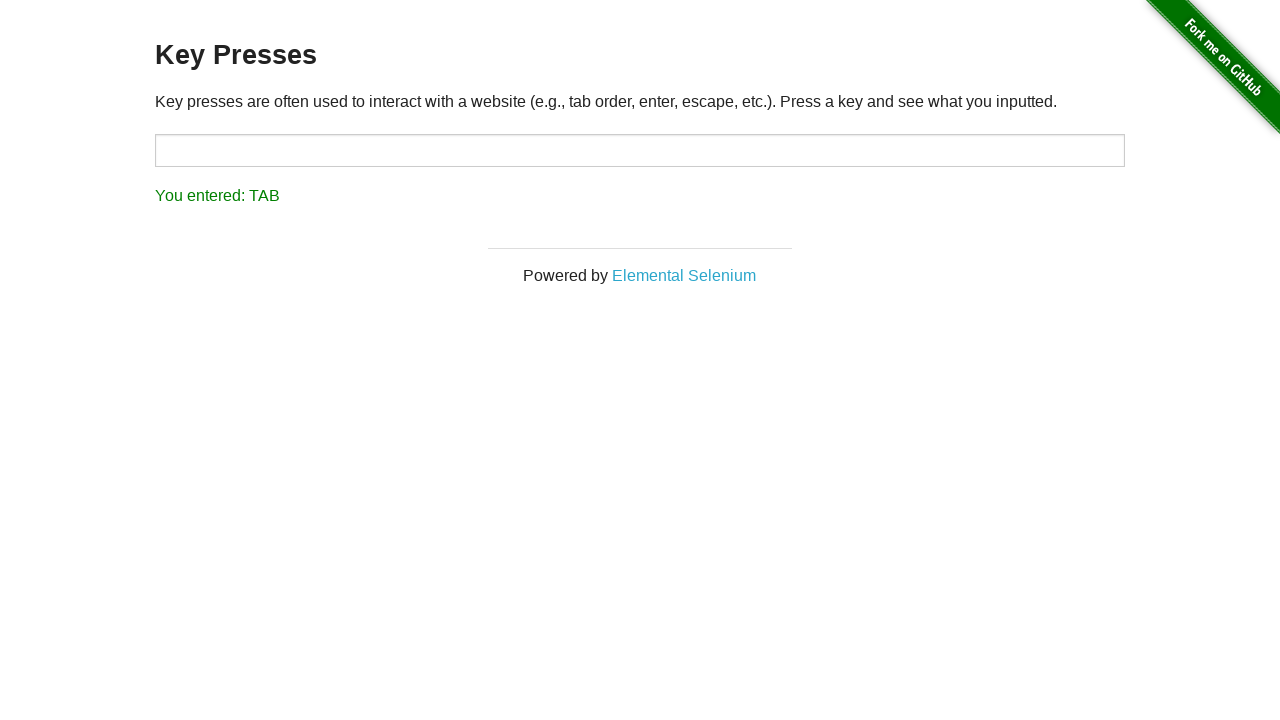

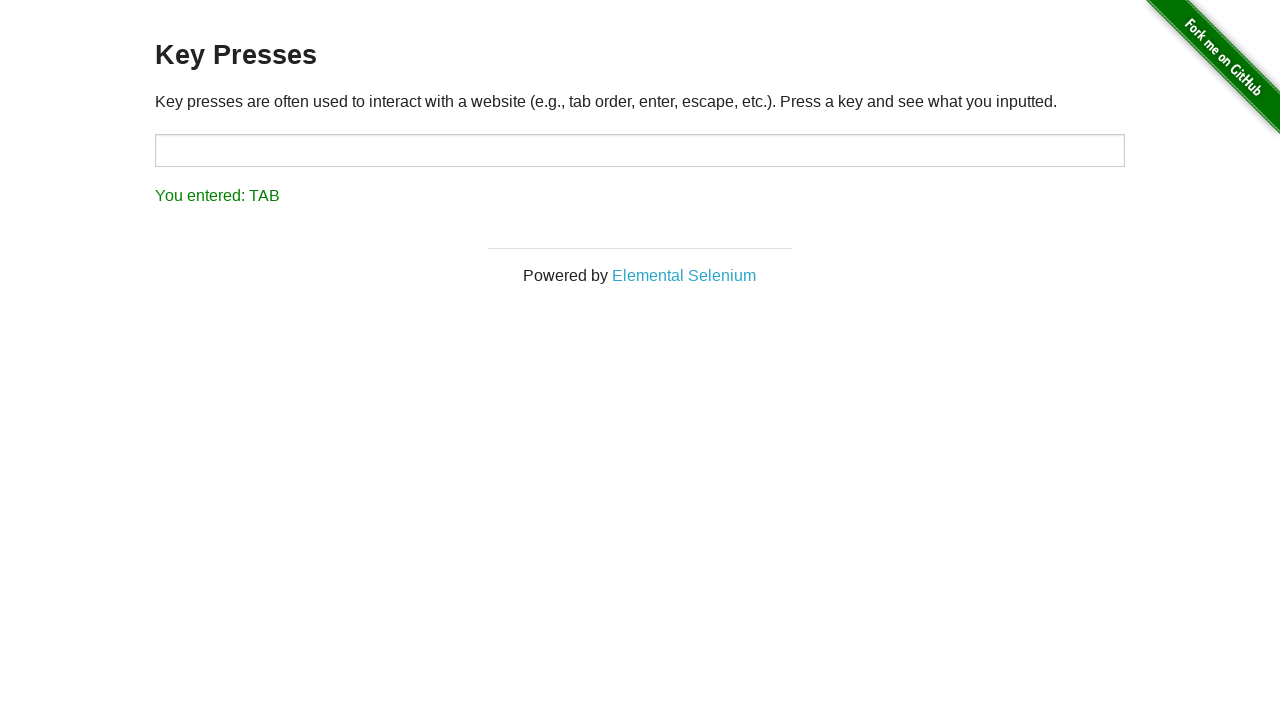